Tests a practice form by filling out all fields including personal information, gender selection, date of birth, subjects, hobbies, file upload, address, and state/city dropdowns, then submits and verifies the modal displays the entered data.

Starting URL: https://demoqa.com/automation-practice-form

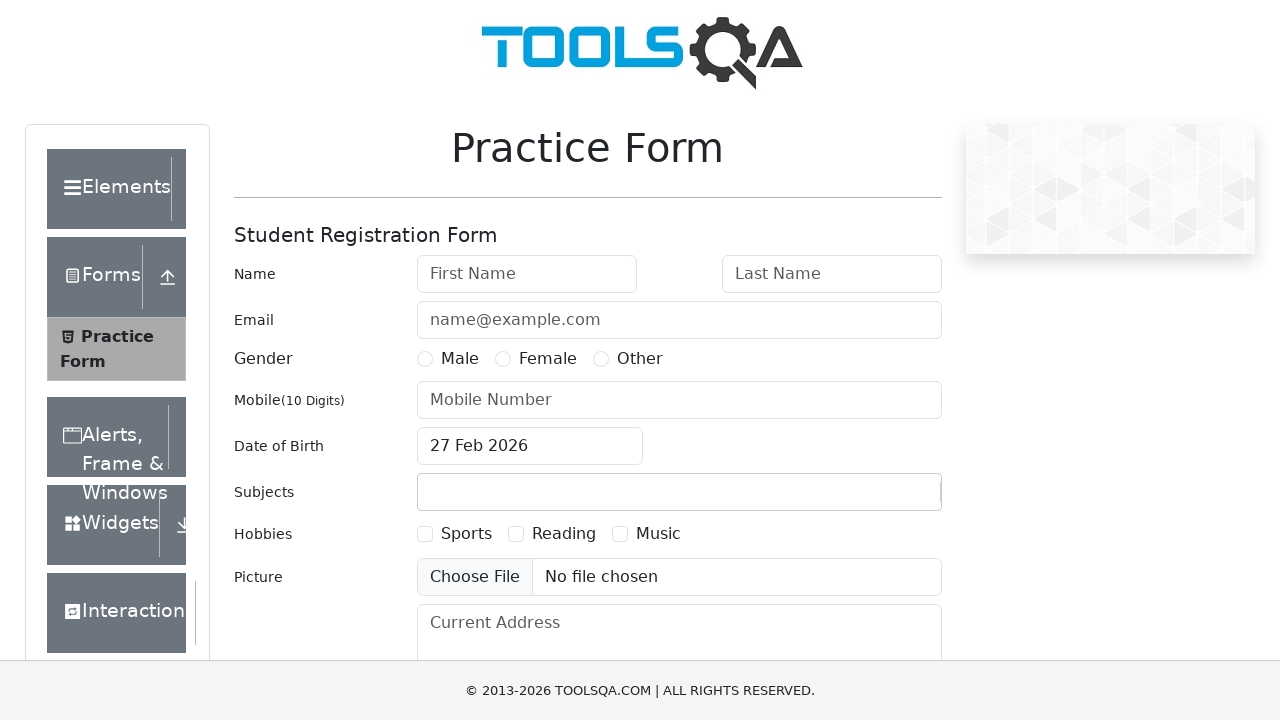

Removed footer element
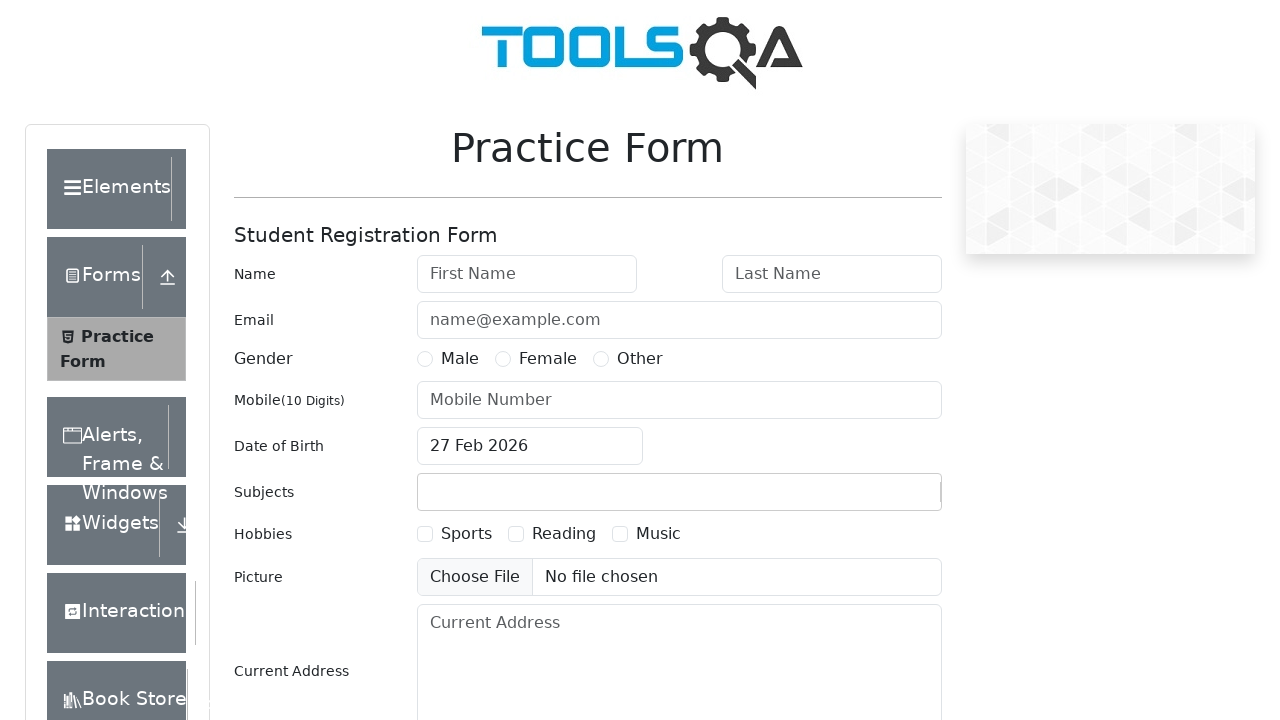

Removed fixed banner ads
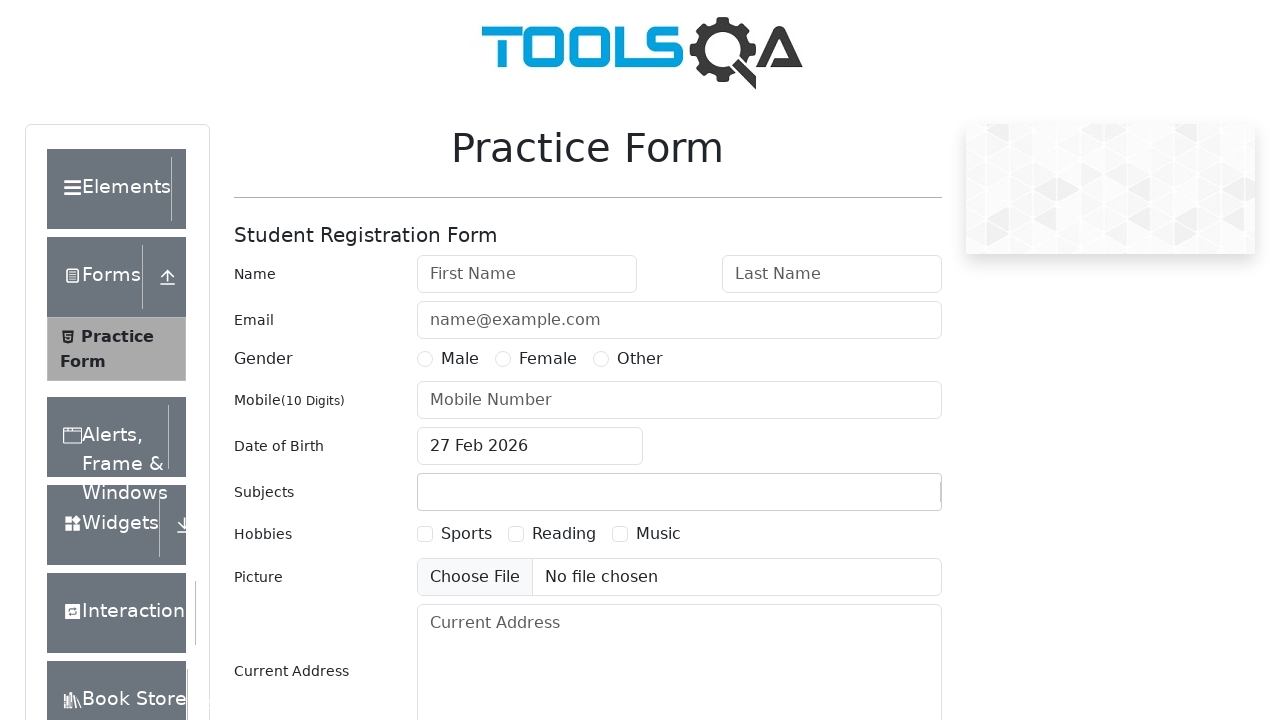

Filled first name with 'Olga' on #firstName
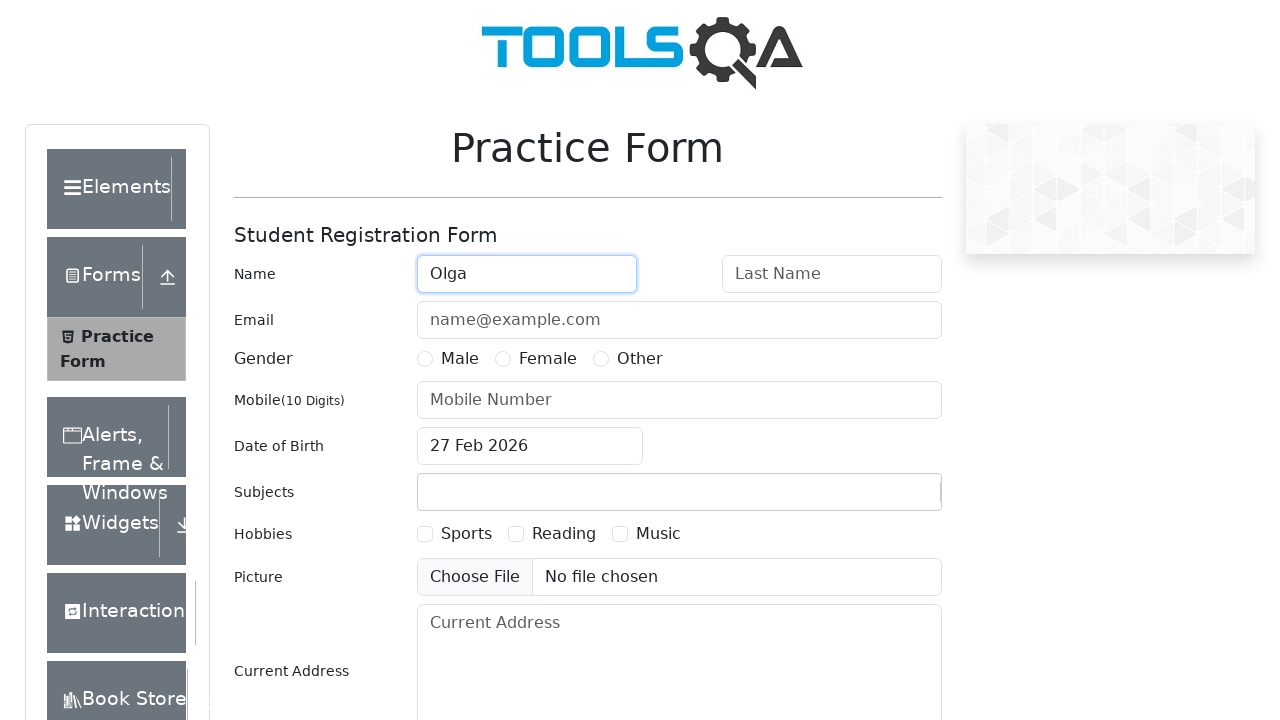

Filled last name with 'Romanshchak' on #lastName
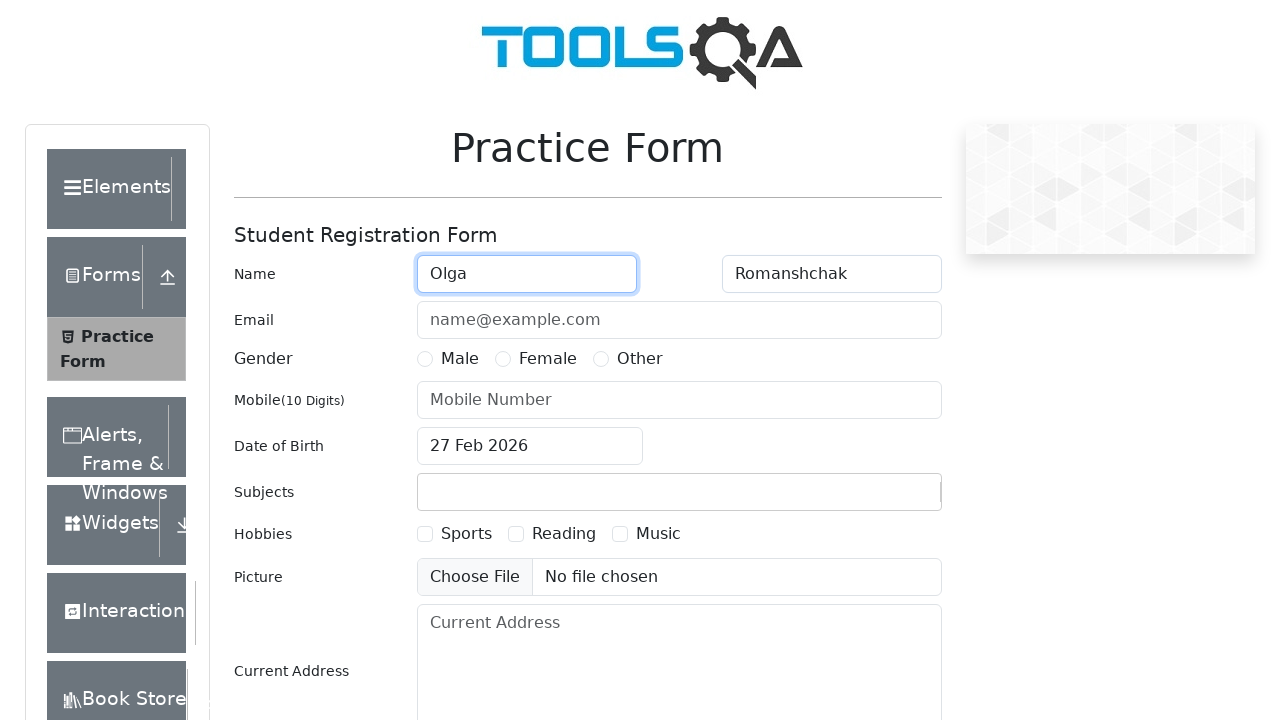

Filled email with 'email@test.qa' on #userEmail
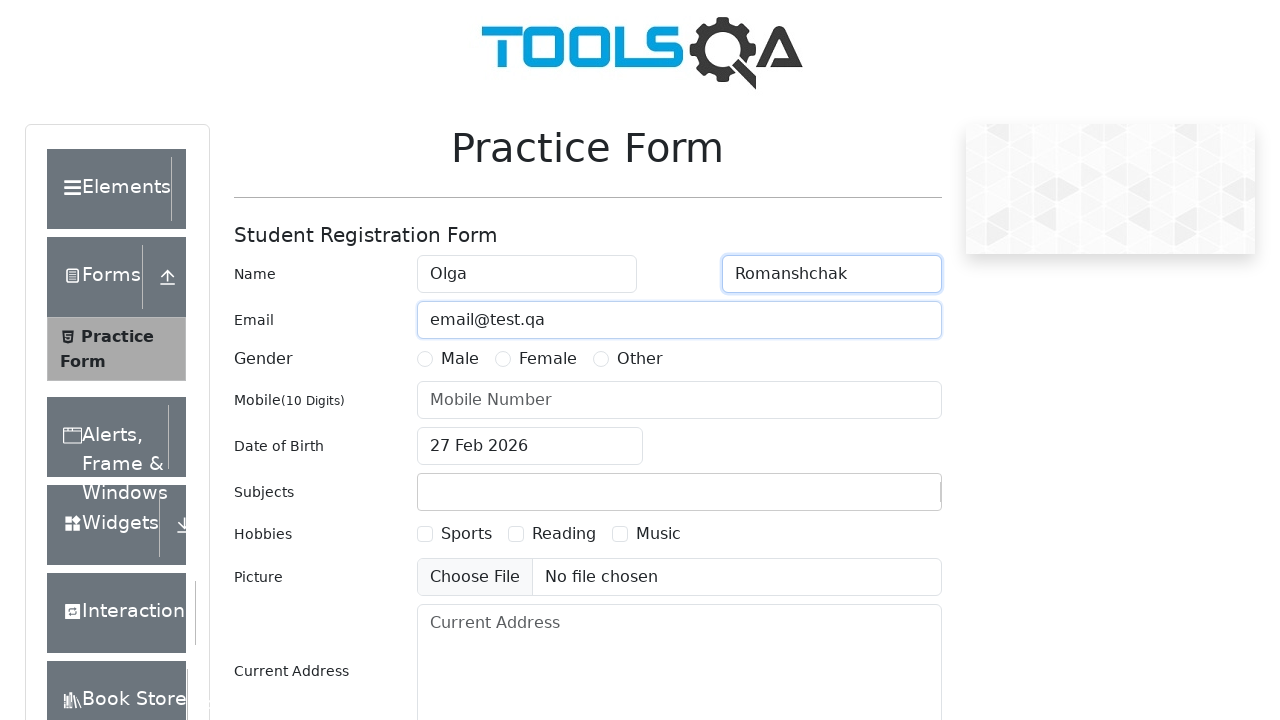

Filled phone number with '9291027606' on #userNumber
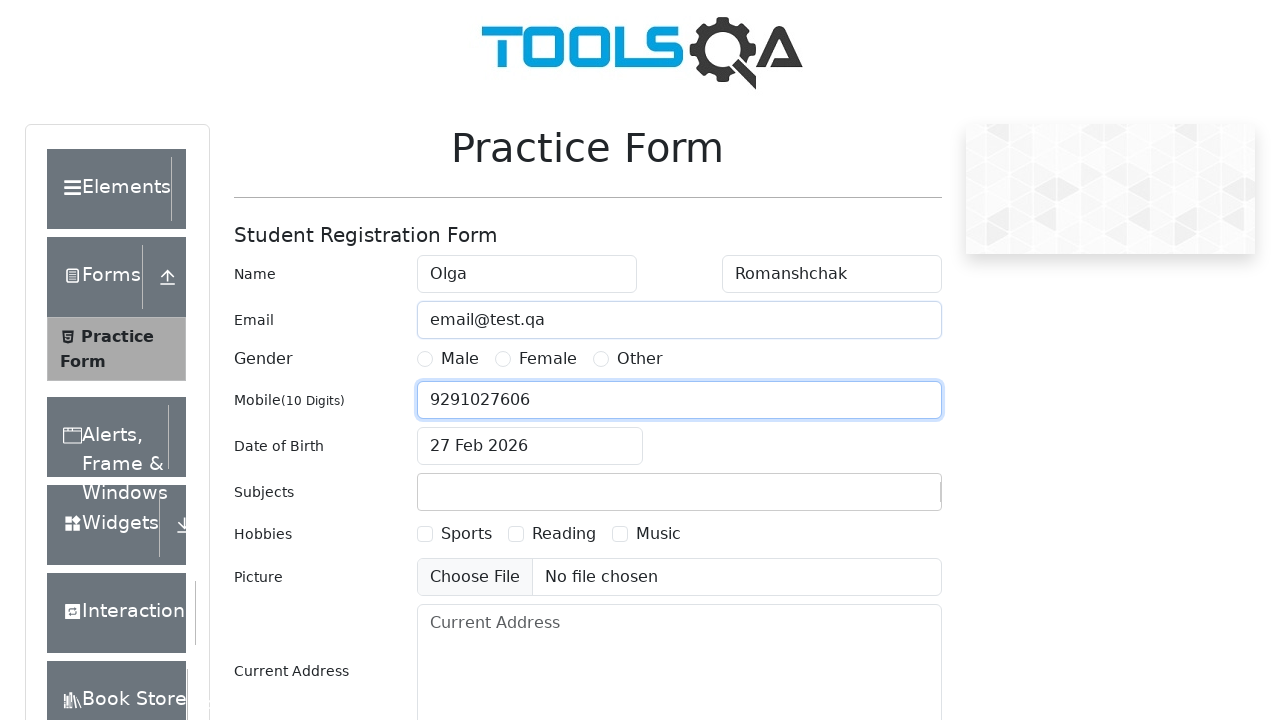

Selected Female gender at (548, 359) on #genterWrapper >> internal:text="Female"i
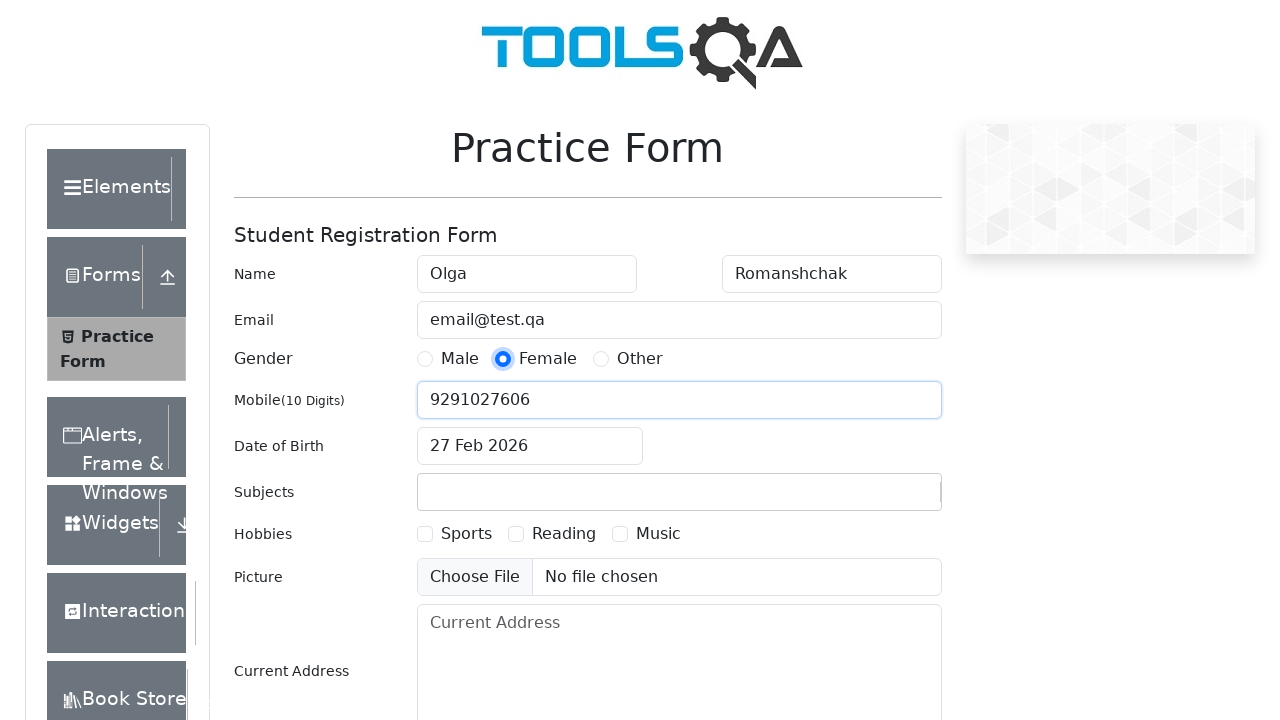

Clicked date of birth input field at (530, 446) on #dateOfBirthInput
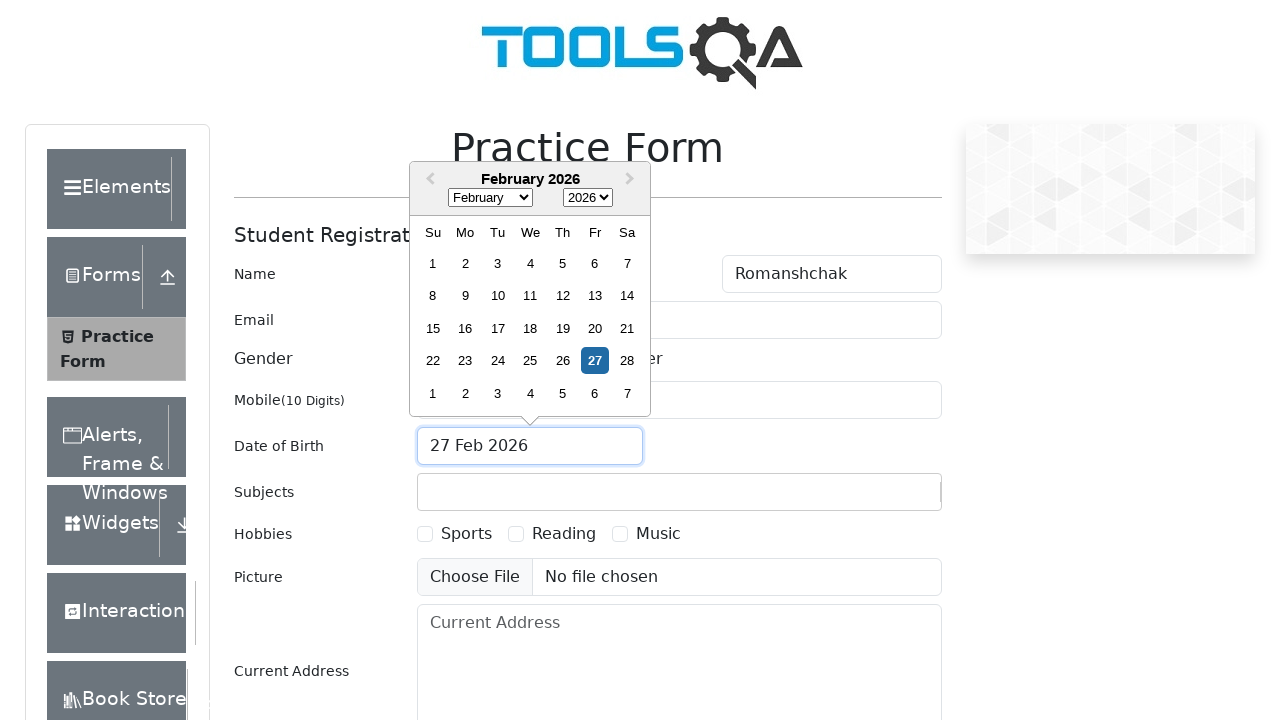

Selected June as birth month on .react-datepicker__month-select
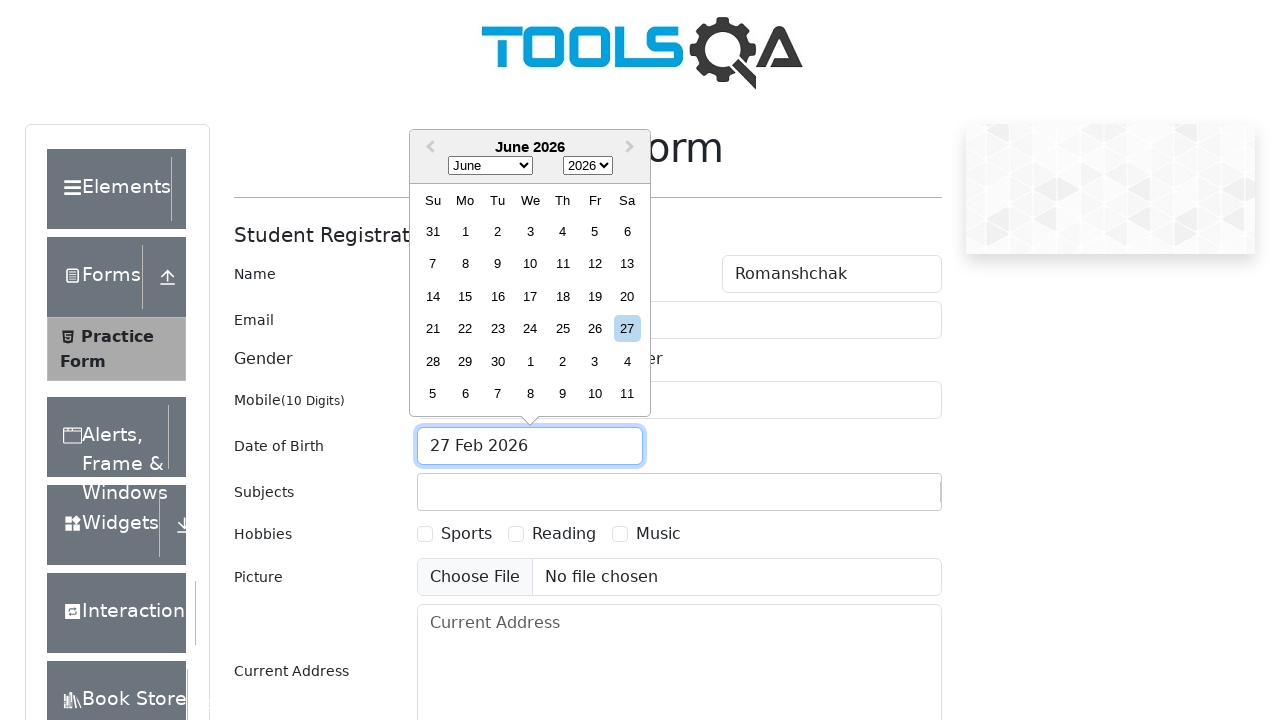

Selected 1990 as birth year on .react-datepicker__year-select
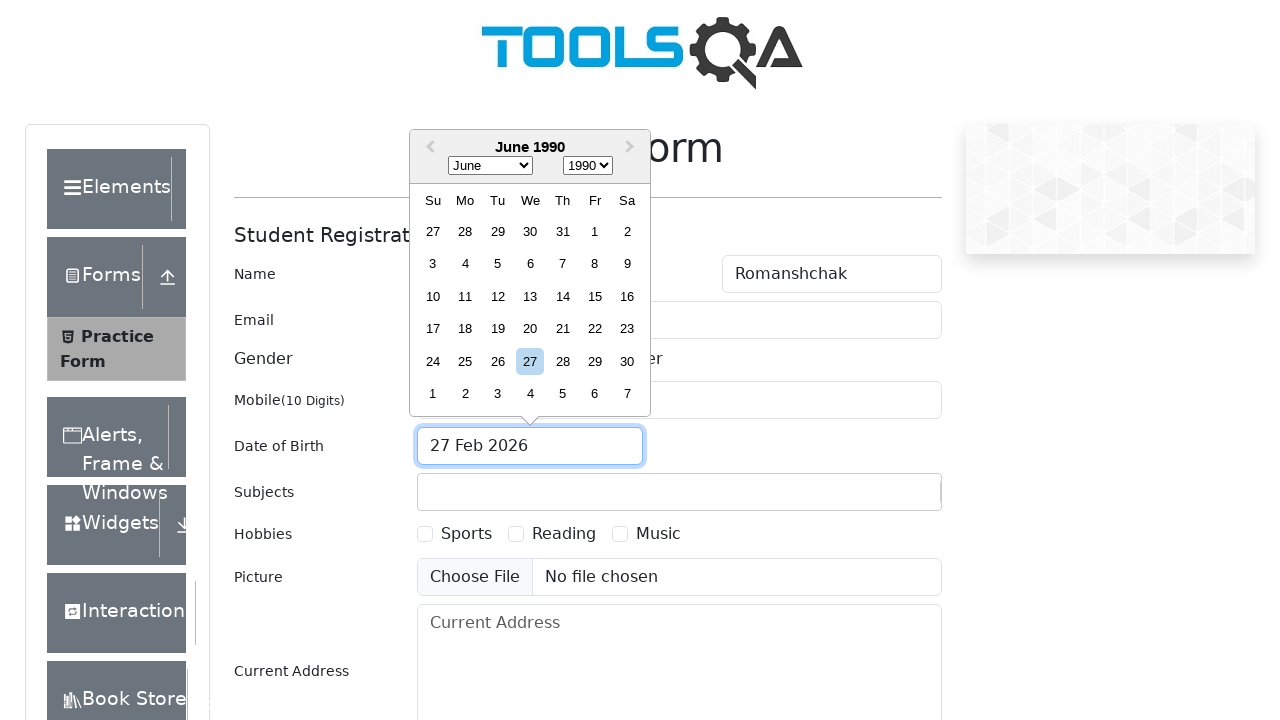

Selected 16th as birth day at (627, 296) on .react-datepicker__day--016
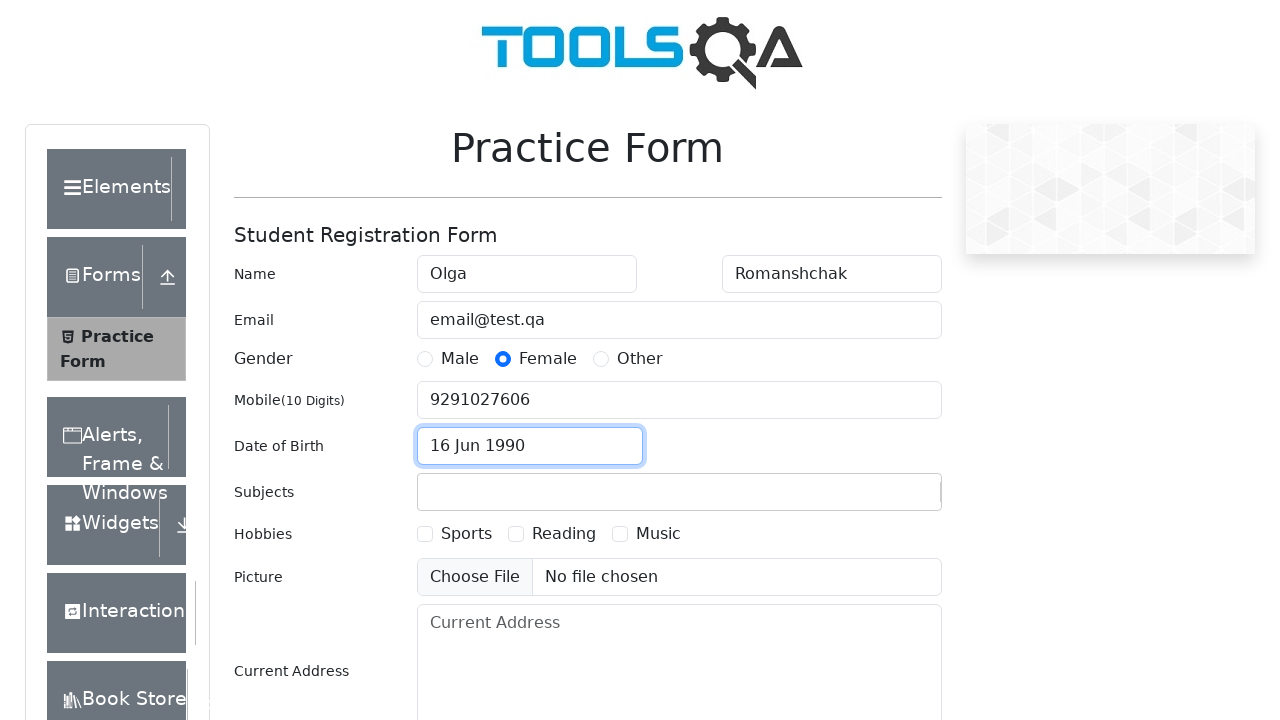

Typed 'M' in subjects input field on #subjectsInput
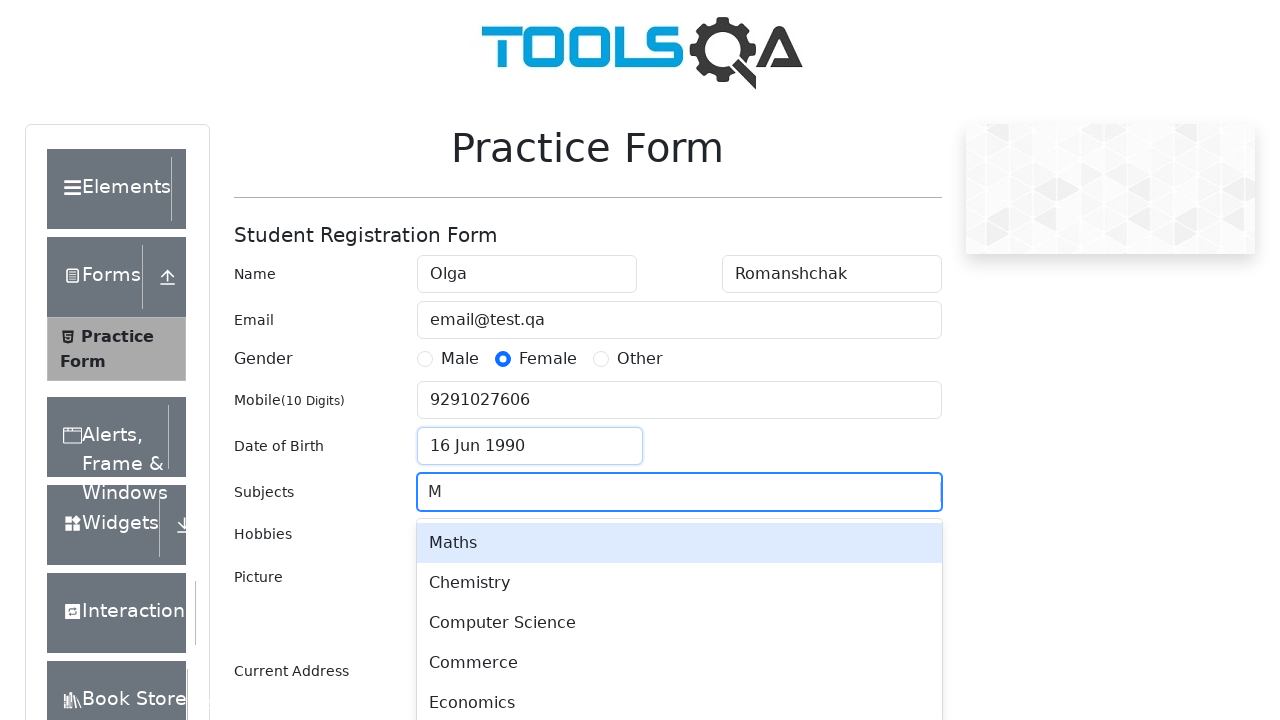

Selected Maths from subject suggestions at (679, 543) on internal:text="Maths"s
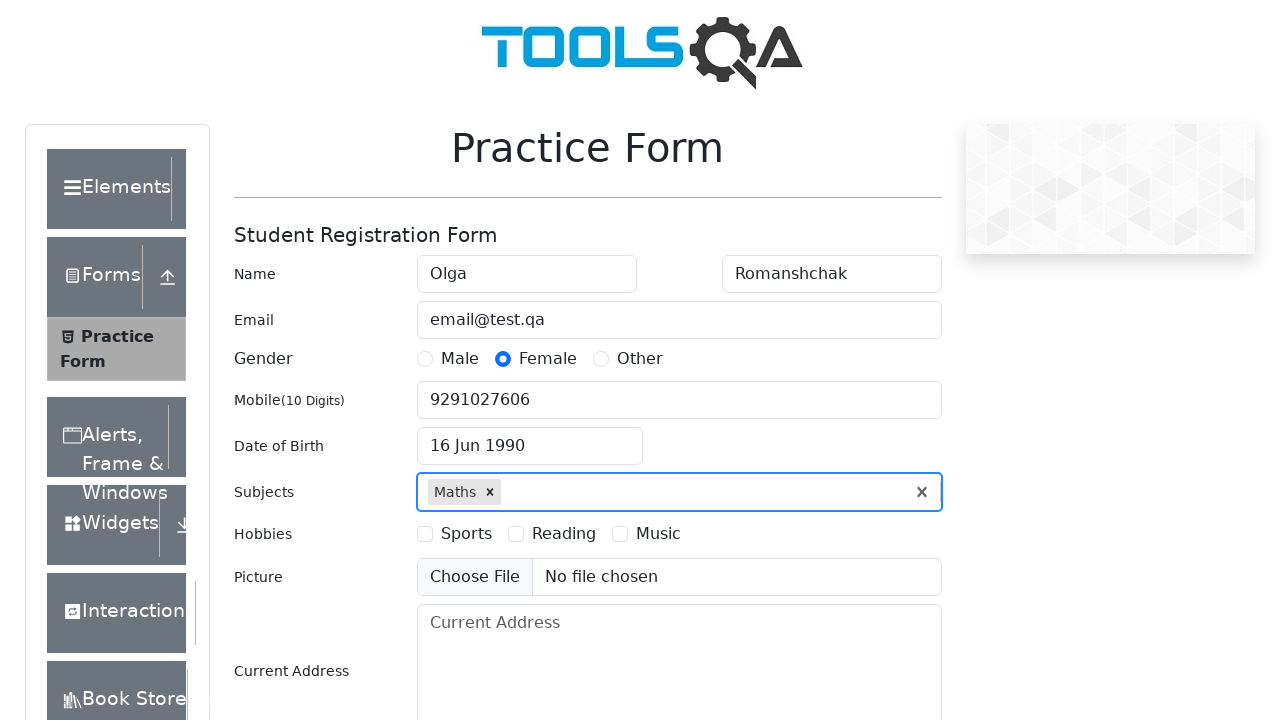

Selected Sports hobby at (466, 534) on #hobbiesWrapper >> internal:text="Sports"i
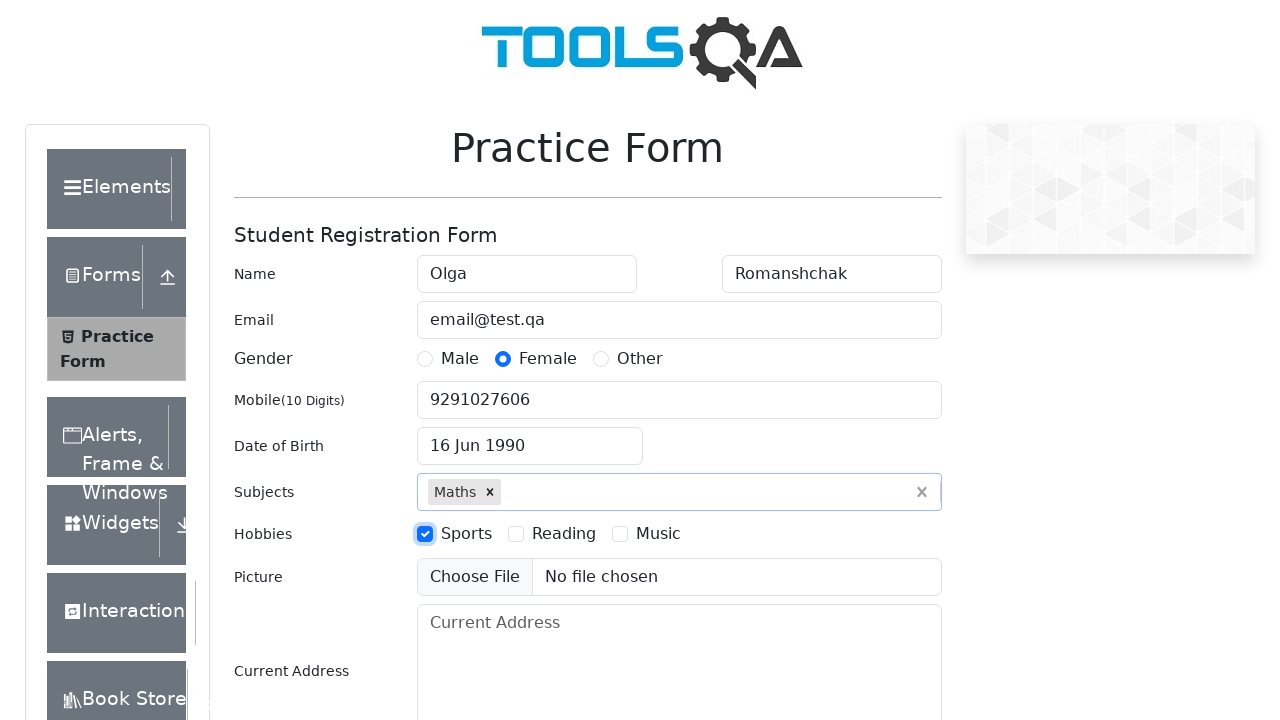

Selected Music hobby at (658, 534) on #hobbiesWrapper >> internal:text="Music"i
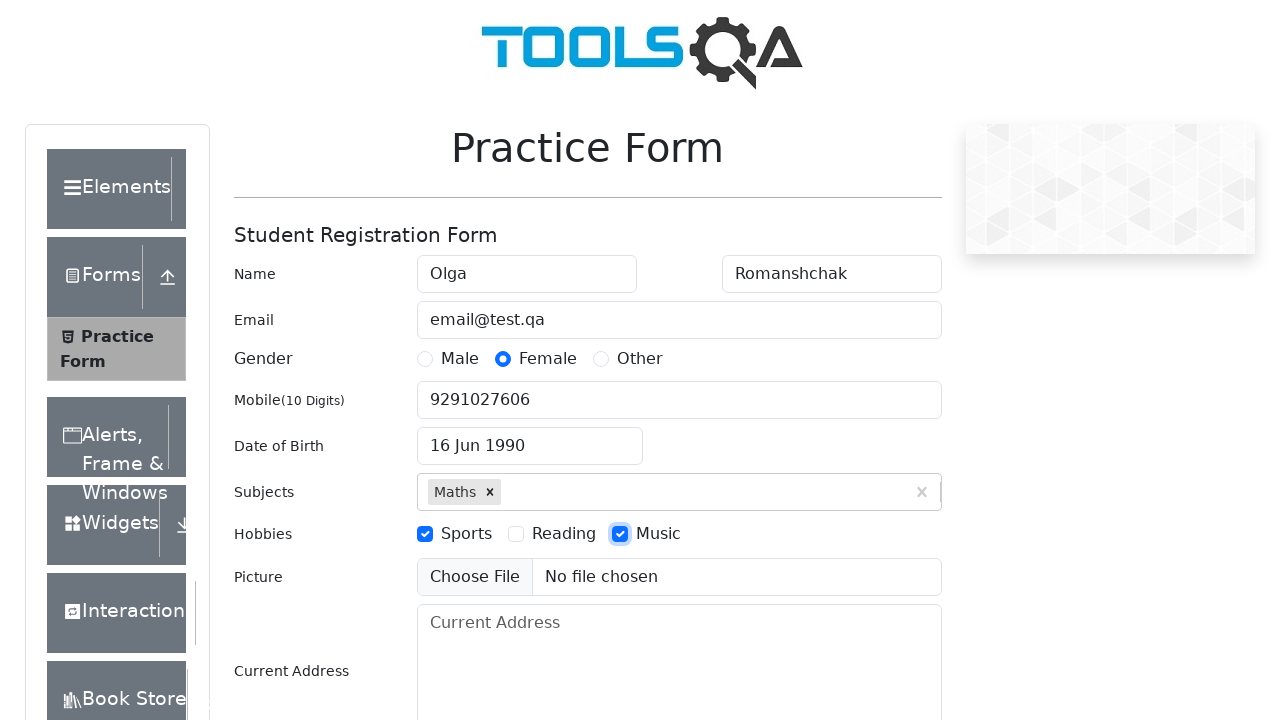

Filled current address with 'Saint Petersburg' on #currentAddress
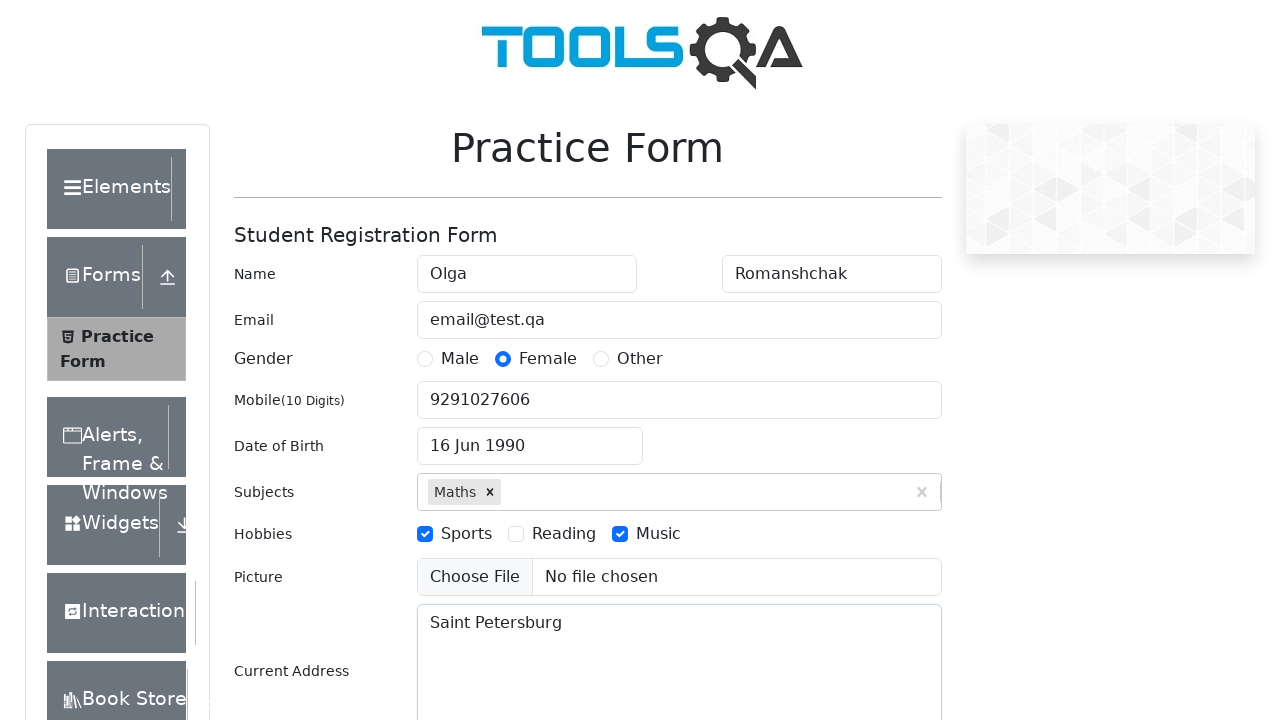

Clicked state dropdown at (527, 437) on #state
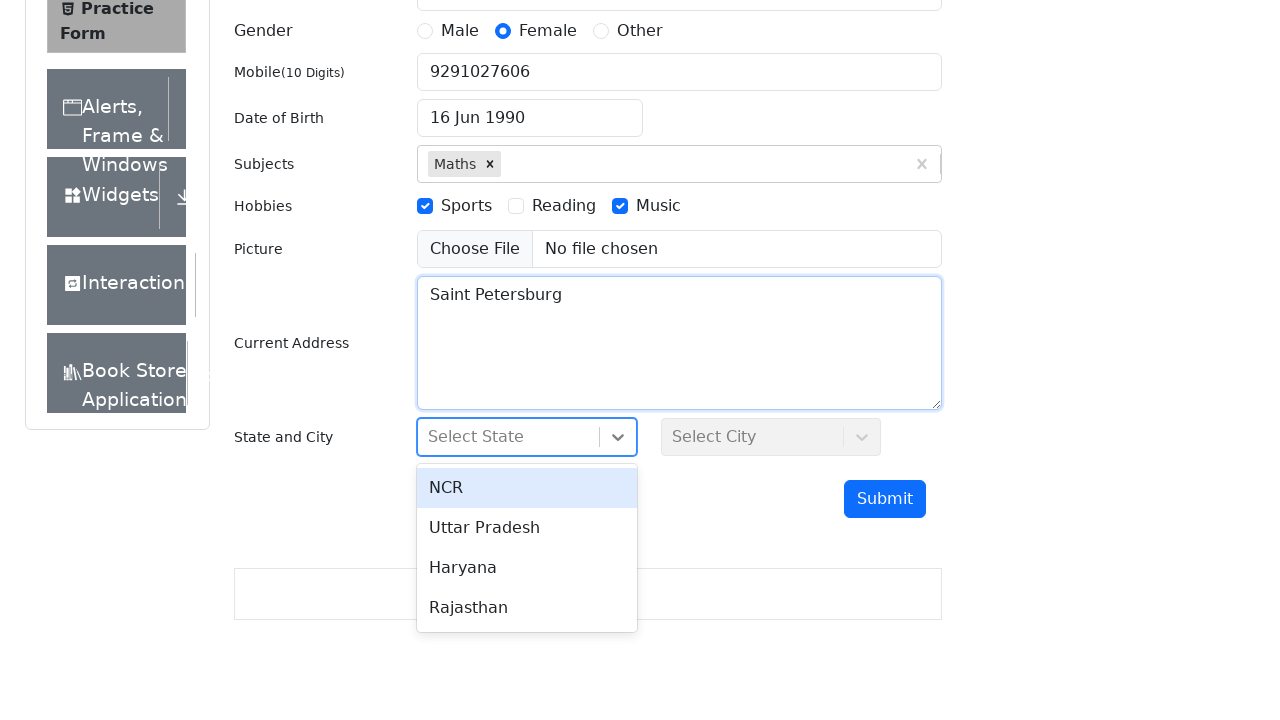

Selected Haryana from state dropdown at (527, 568) on internal:text="Haryana"s
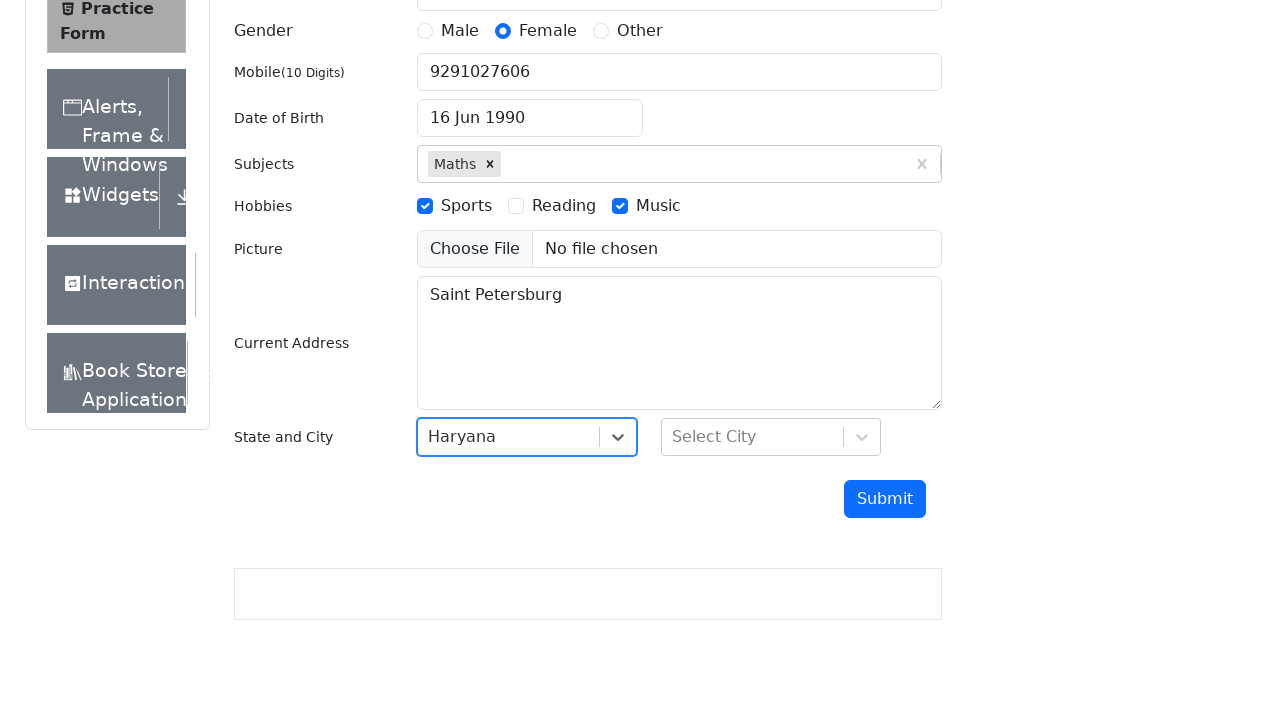

Clicked city dropdown at (771, 437) on #city
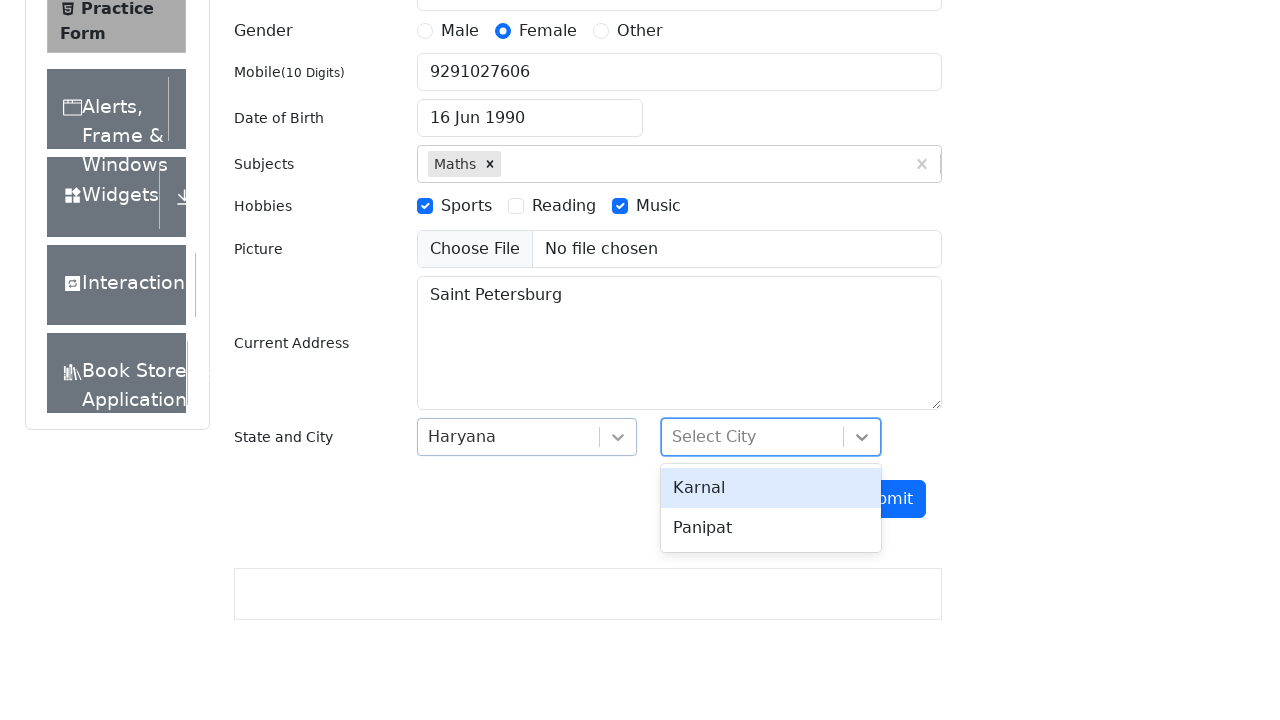

Selected Panipat from city dropdown at (771, 528) on internal:text="Panipat"s
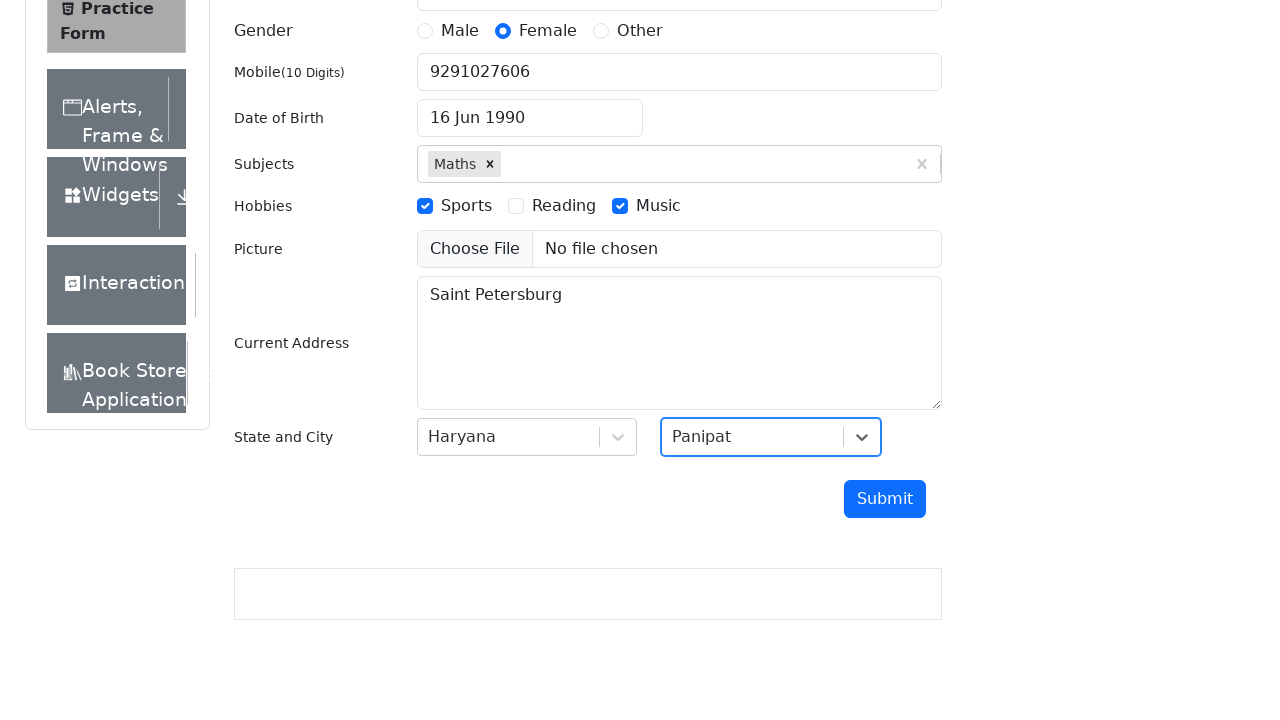

Clicked submit button to submit the form at (885, 499) on #submit
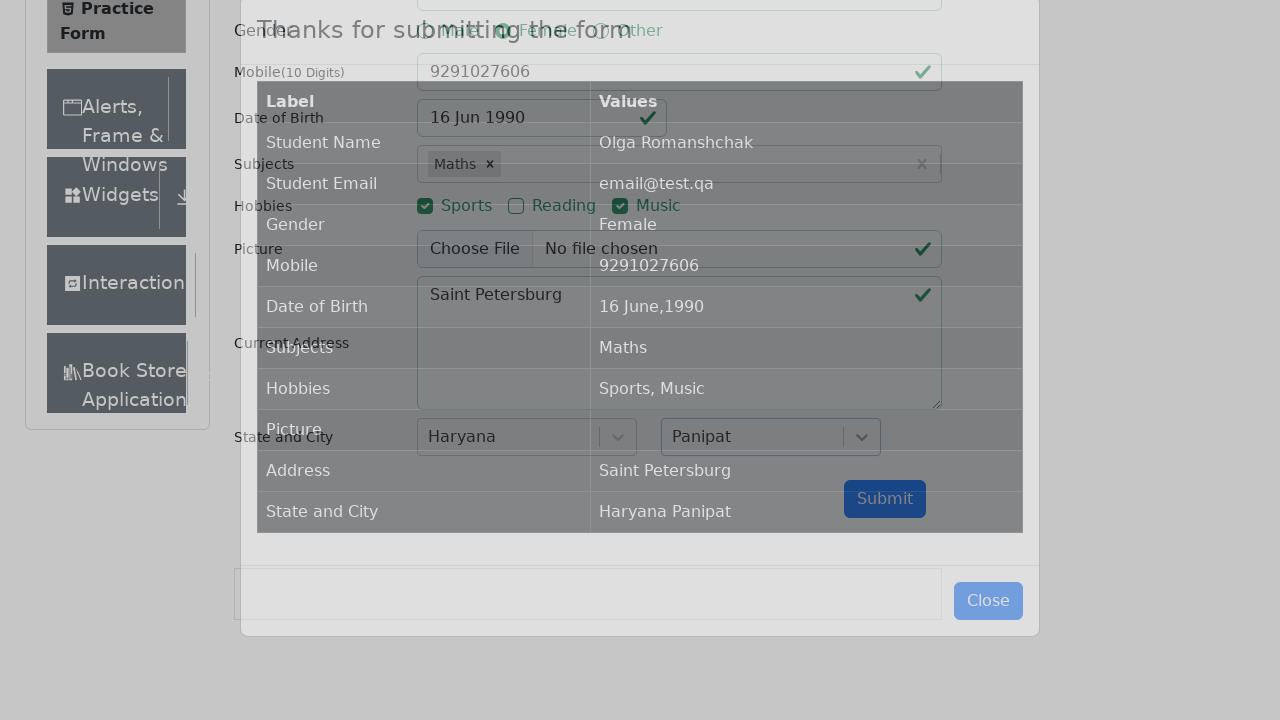

Submission confirmation modal appeared
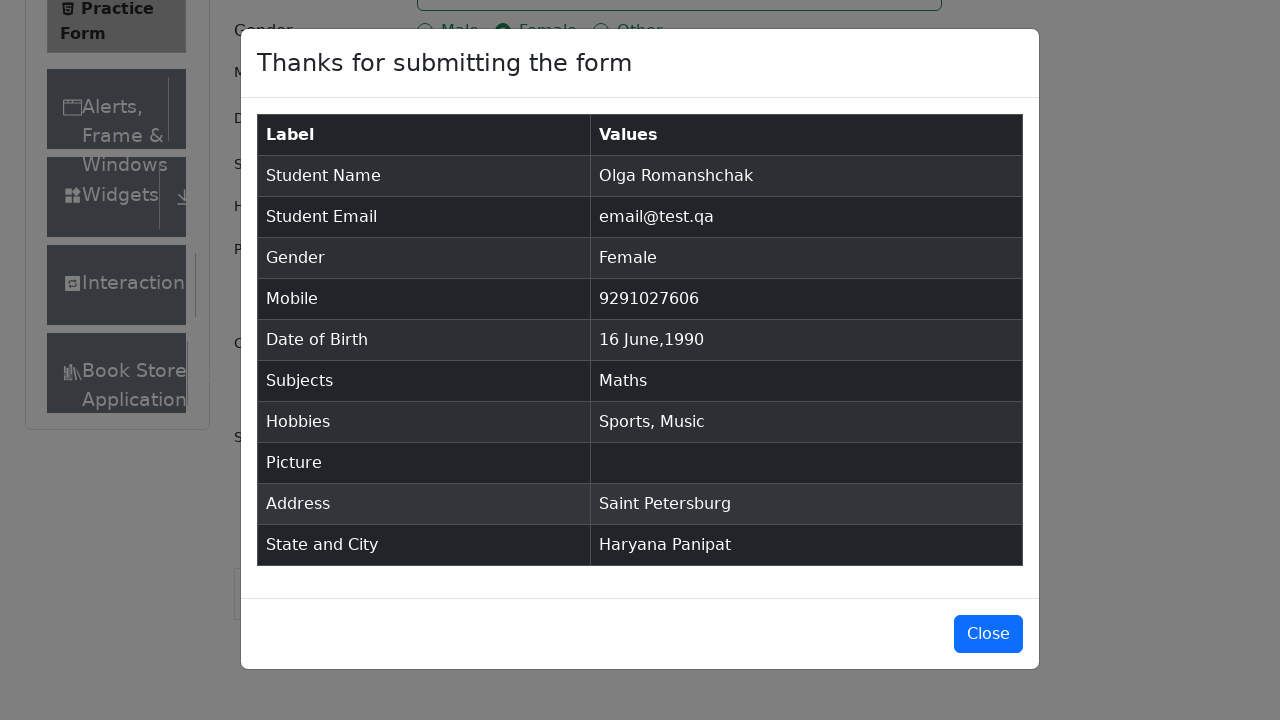

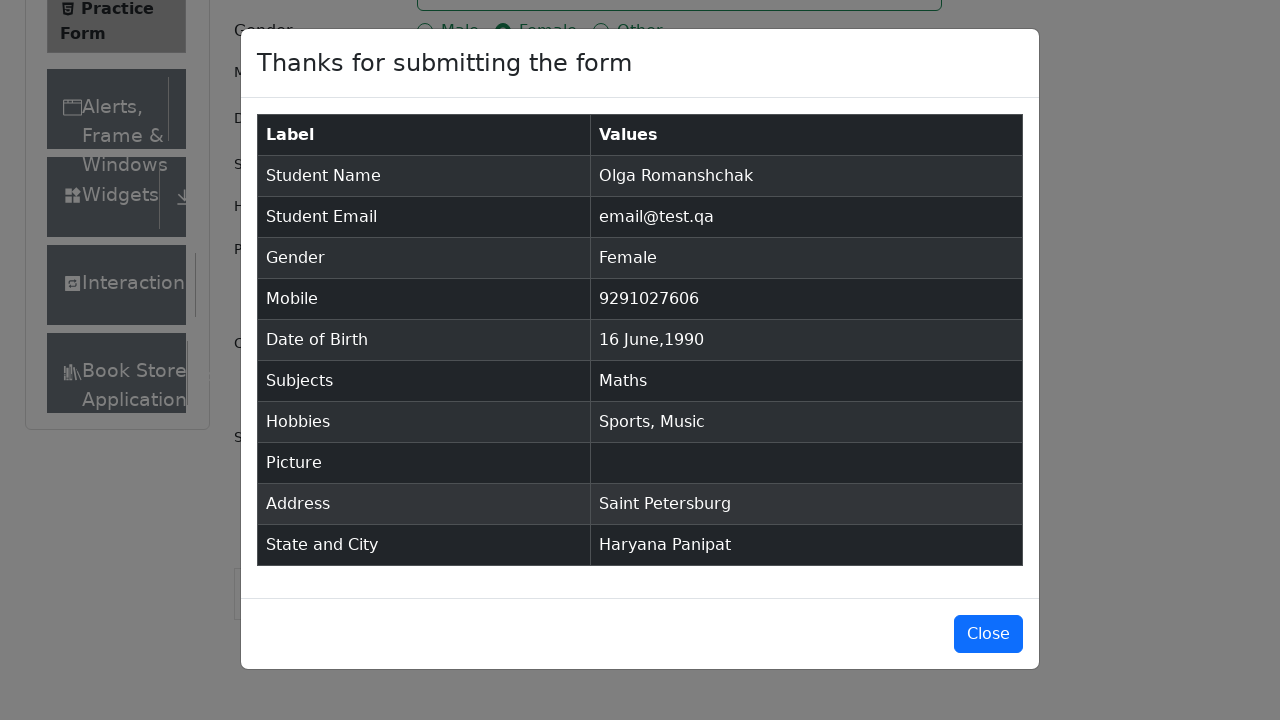